Tests the contact form by clicking the banner button to open the form popup, verifying the form fields are present, then closing the form.

Starting URL: http://devquality.ru/ru

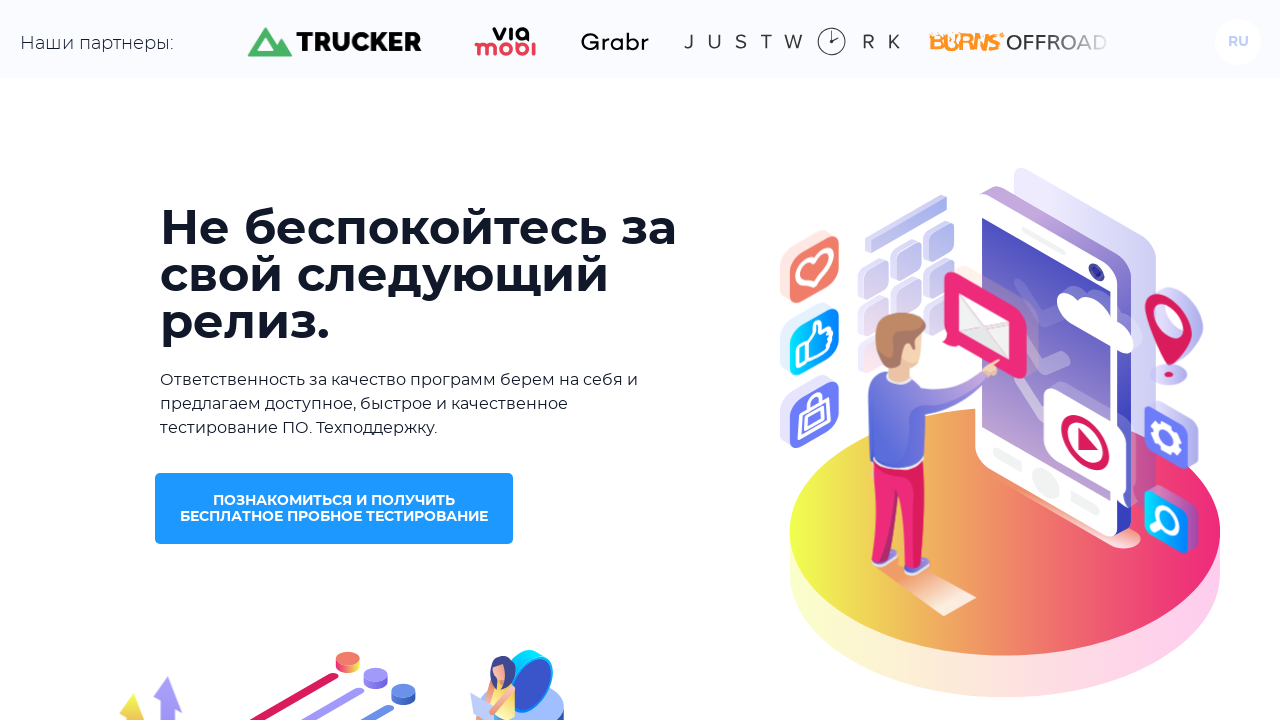

Clicked banner button to open contact form popup at (334, 508) on .btn_banner
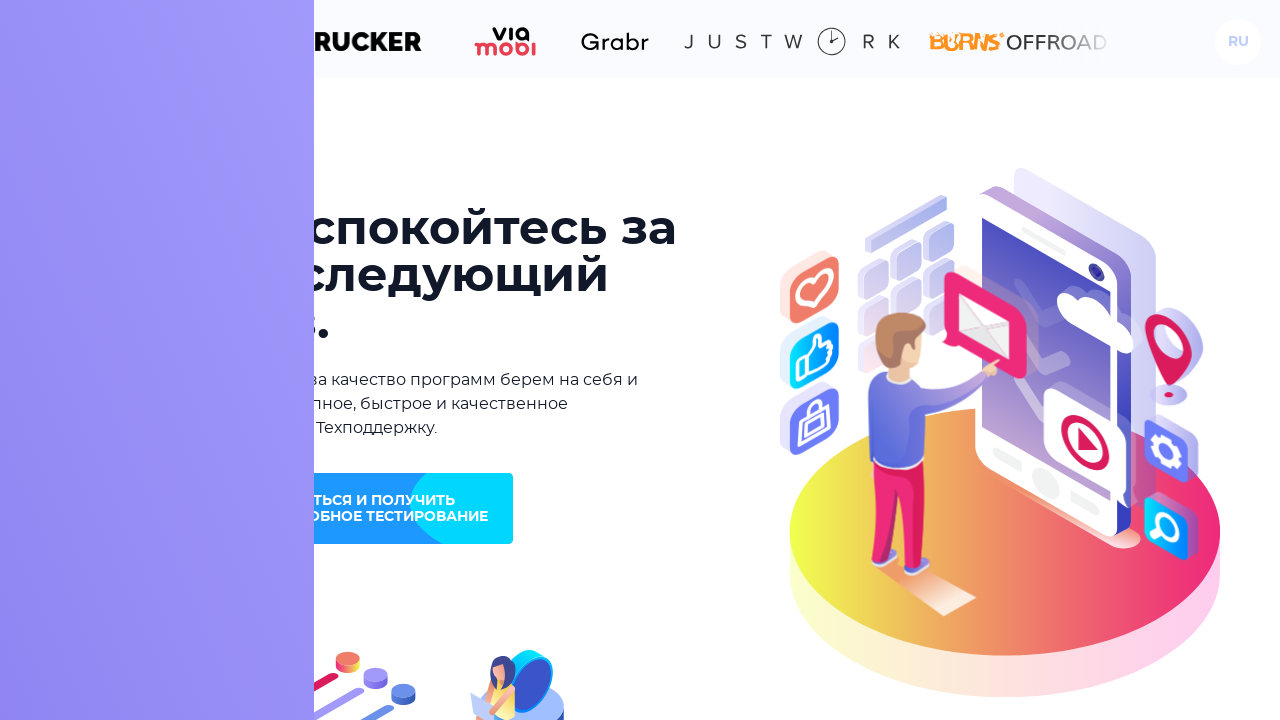

Contact form popup appeared
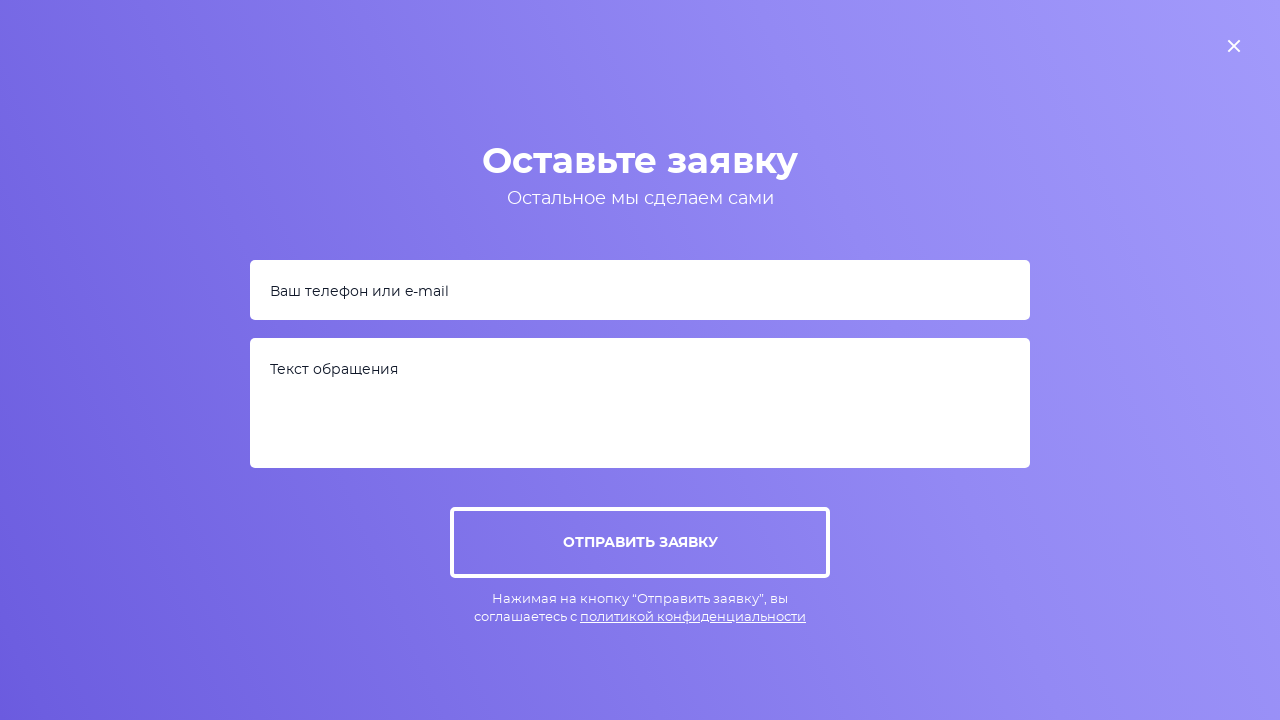

Phone/email input field is present in the form
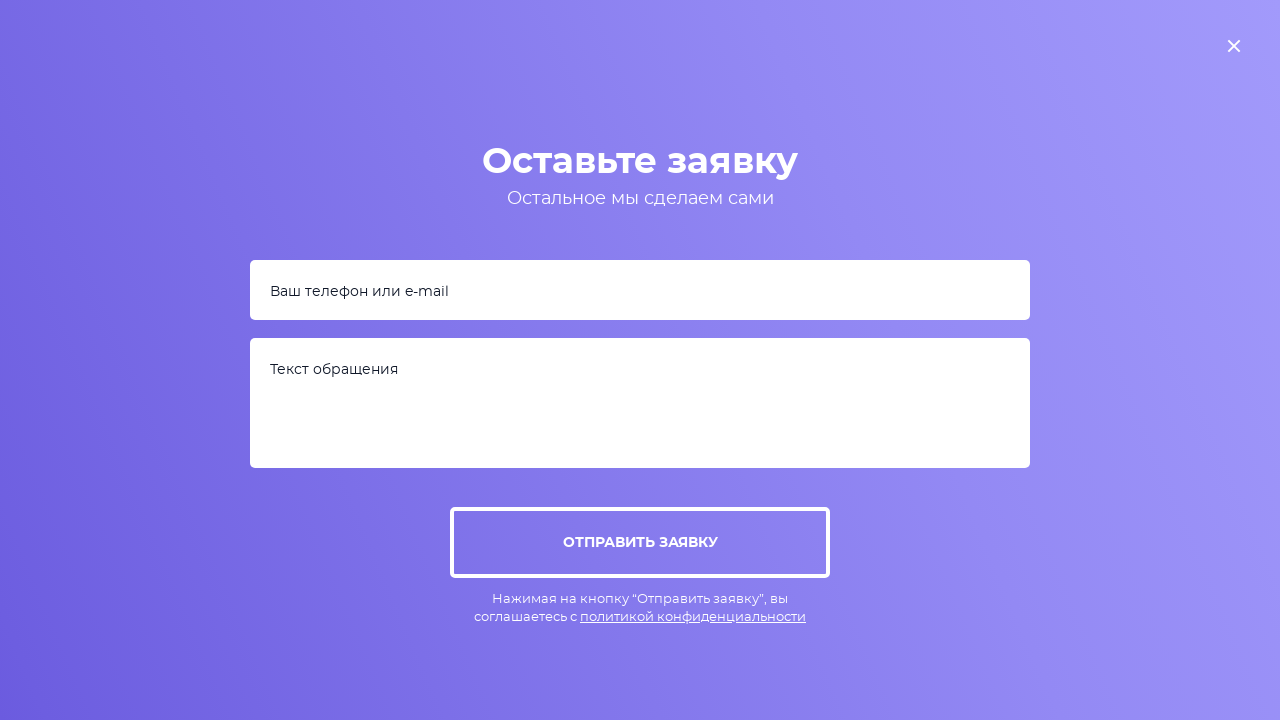

Question textarea field is present in the form
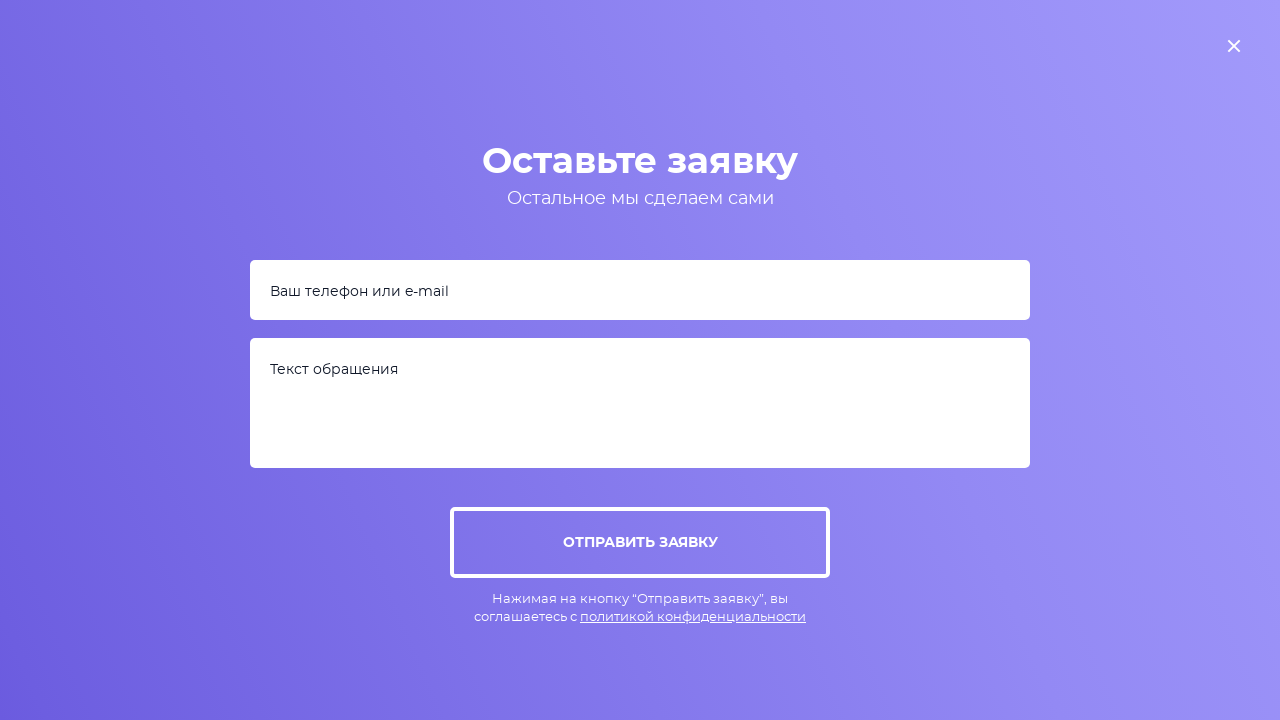

Submit button is present in the form
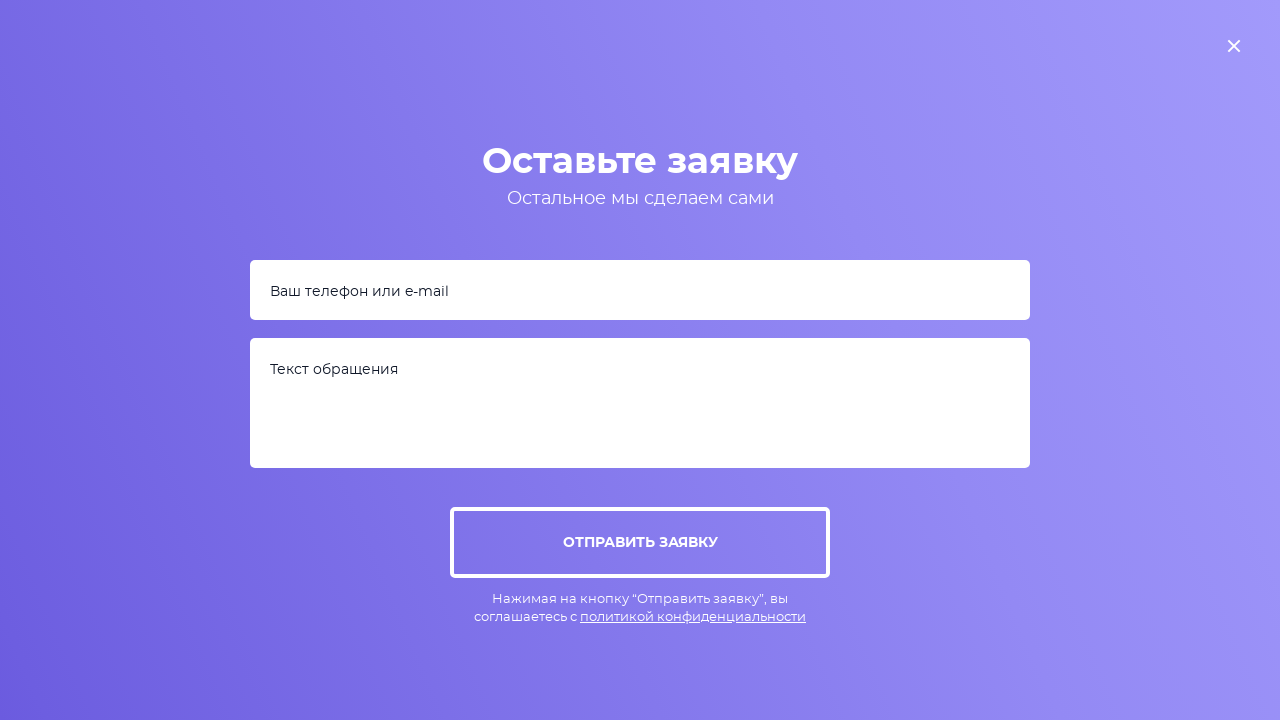

Closed the form popup by clicking outside of it at (1234, 46) on xpath=/html/body/div/div[3]/div/div[1]
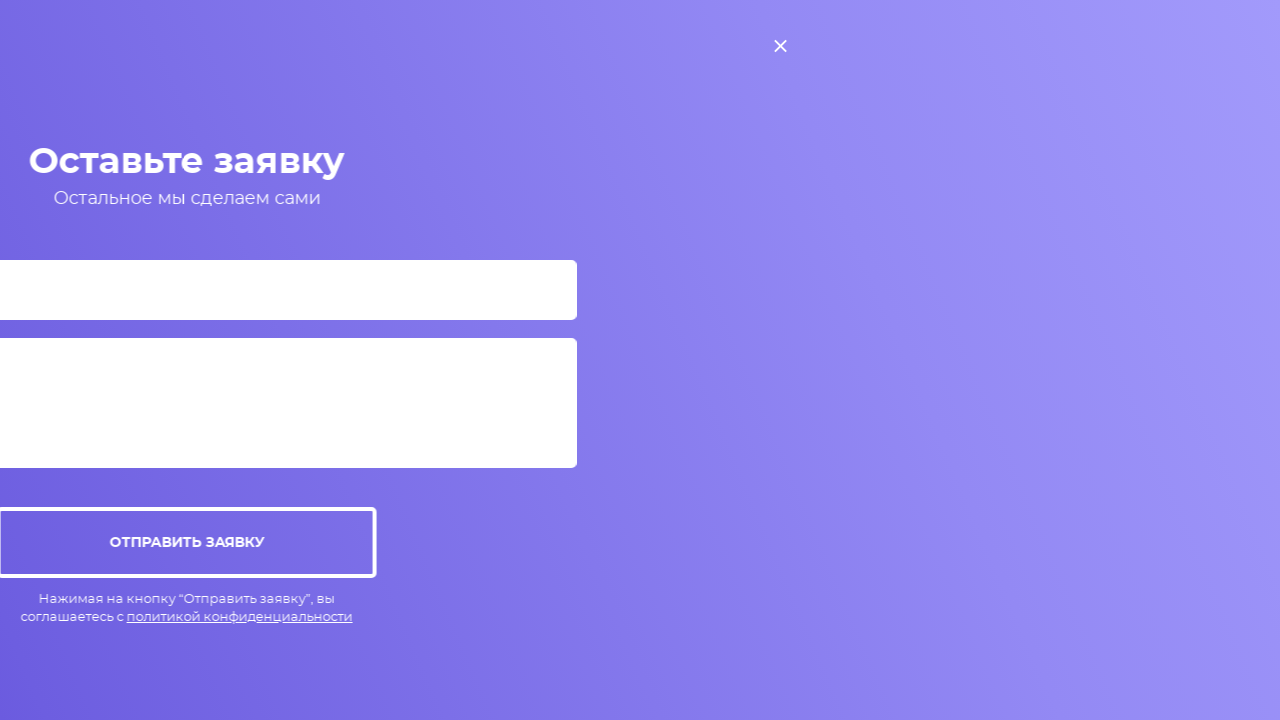

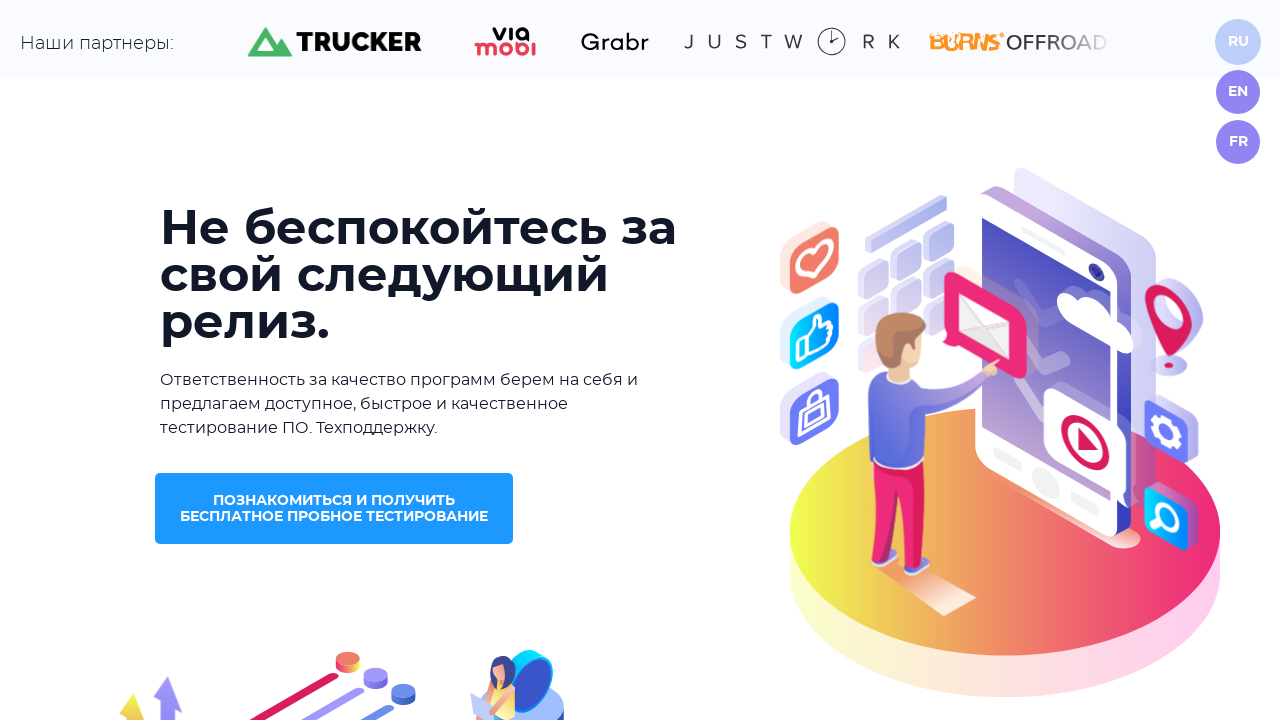